Tests nested Shadow DOM navigation on a Polymer shop application by clicking on shop images and verifying URL navigation, then going back and clicking different category images

Starting URL: https://shop.polymer-project.org/

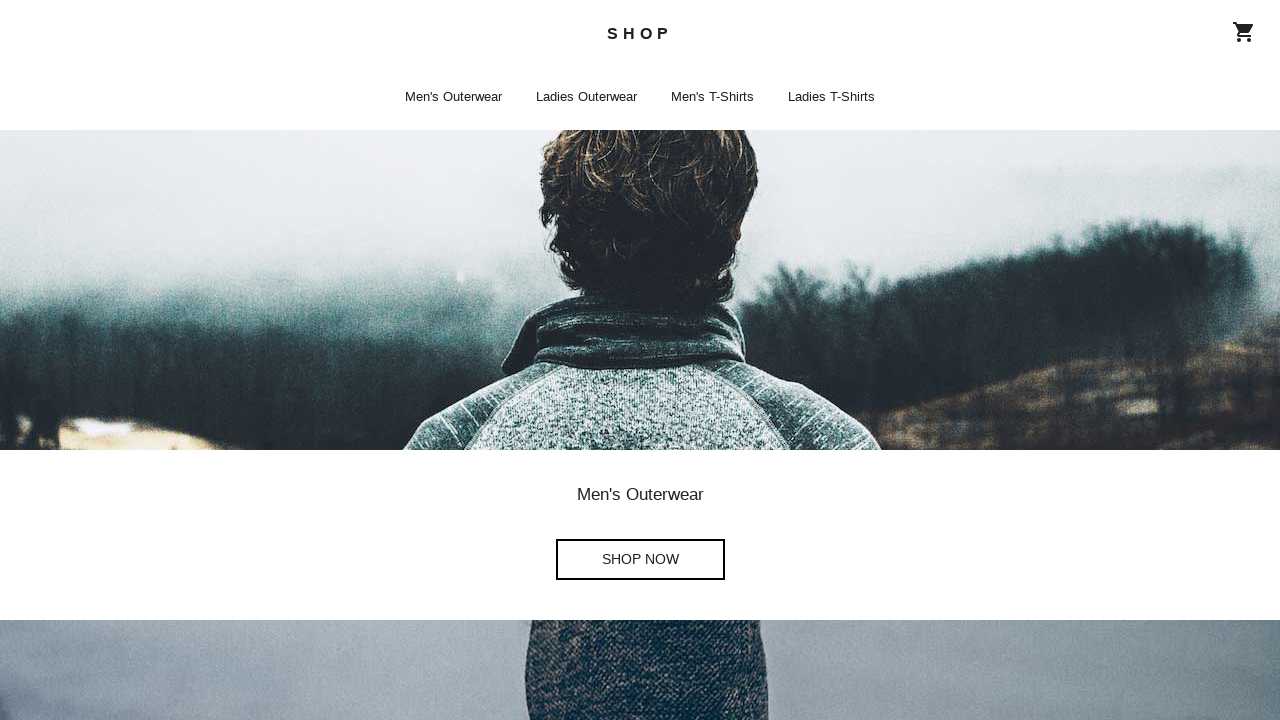

Waited for shop-app element to be visible
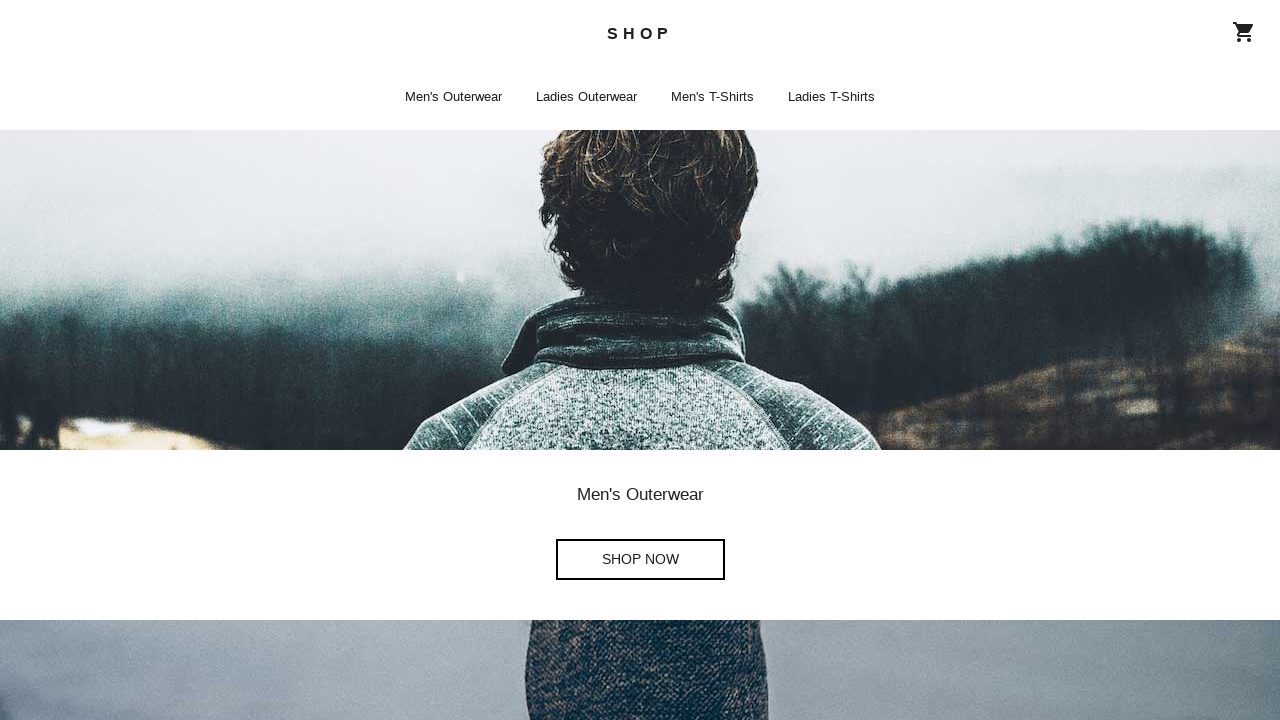

Clicked on first shop image (mens_outerwear) within nested shadow DOM at (640, 290) on shop-app >> shop-home >> shop-image >> nth=0
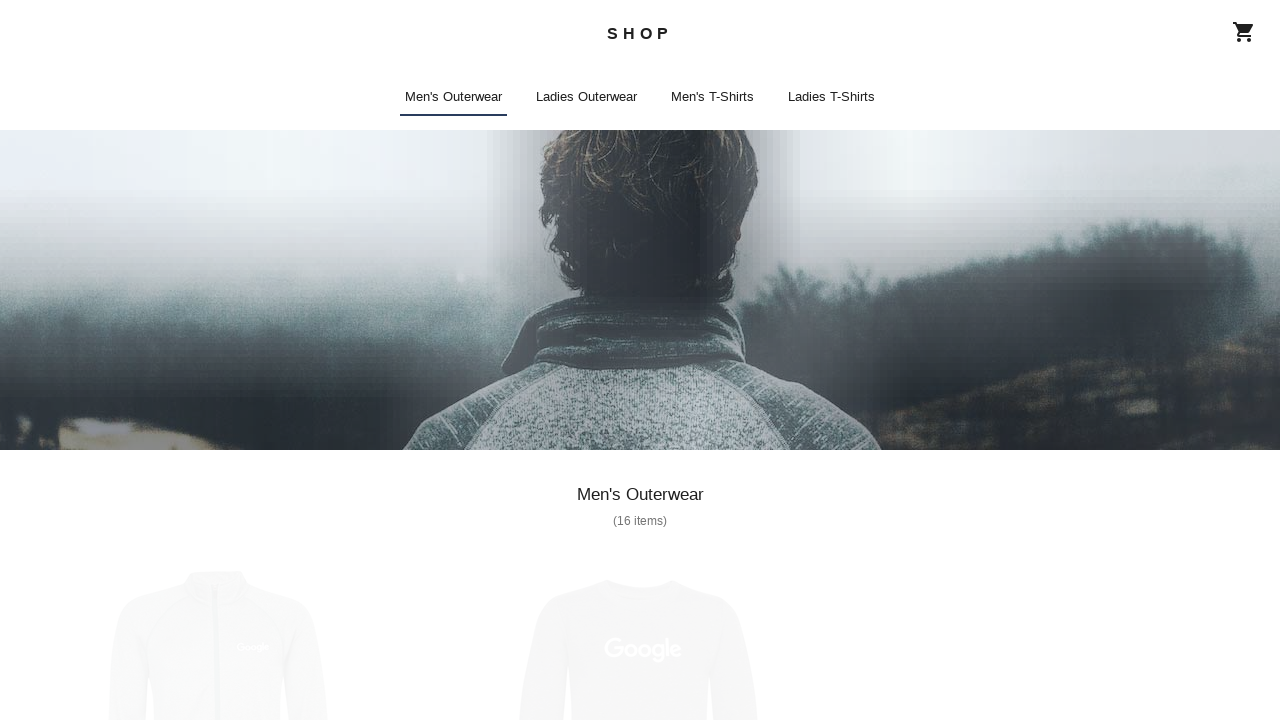

Navigated to mens_outerwear category URL
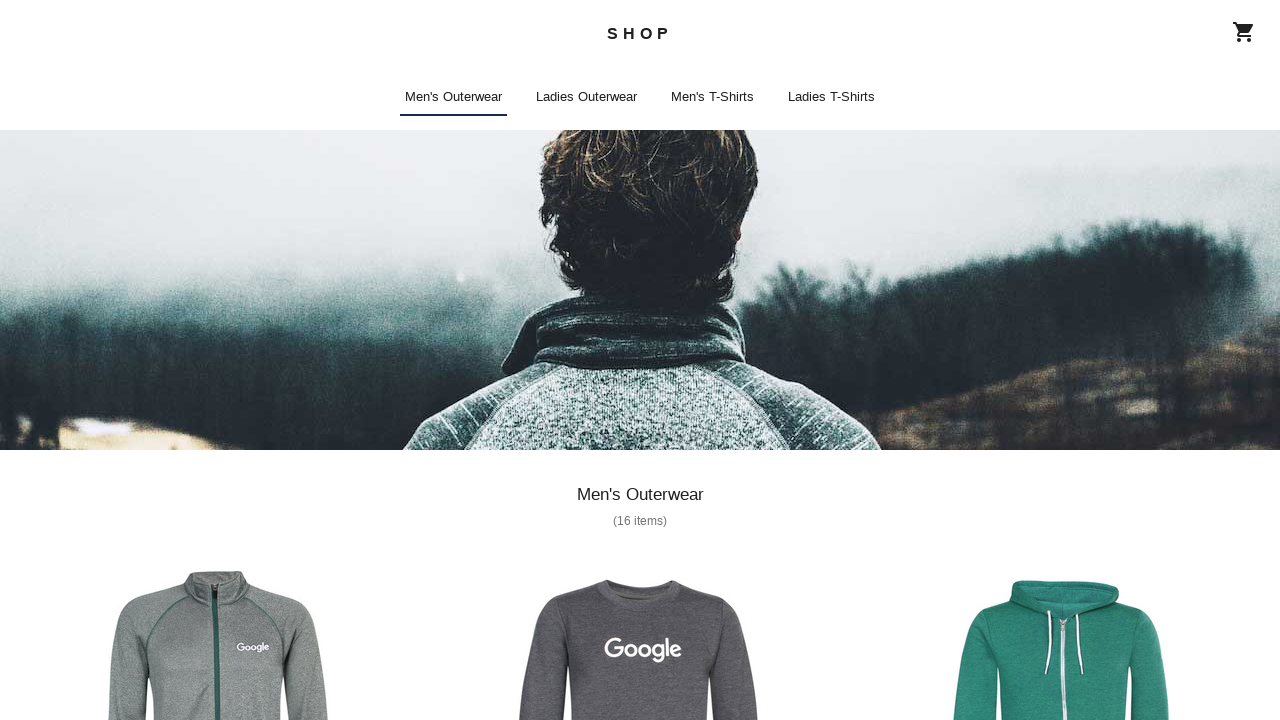

Navigated back to home page
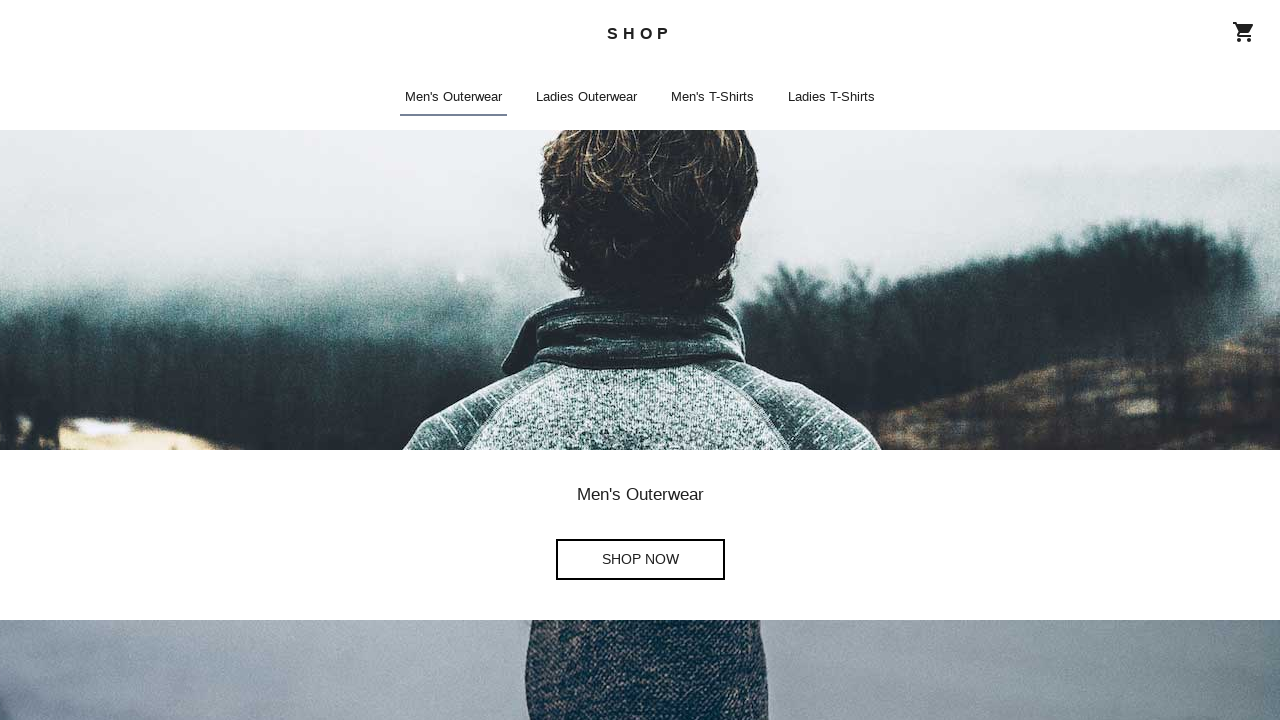

Waited for shop-app element to be visible again
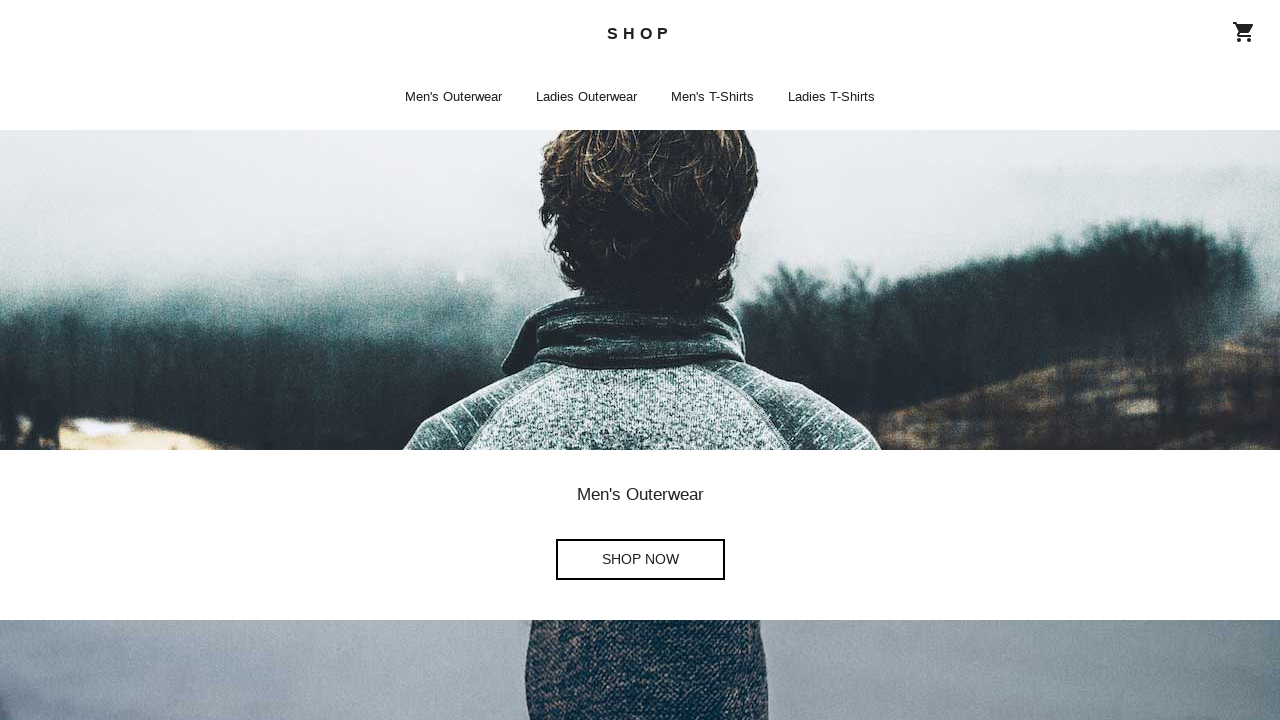

Clicked on third shop image (mens_tshirts) within nested shadow DOM at (320, 361) on shop-app >> shop-home >> shop-image >> nth=2
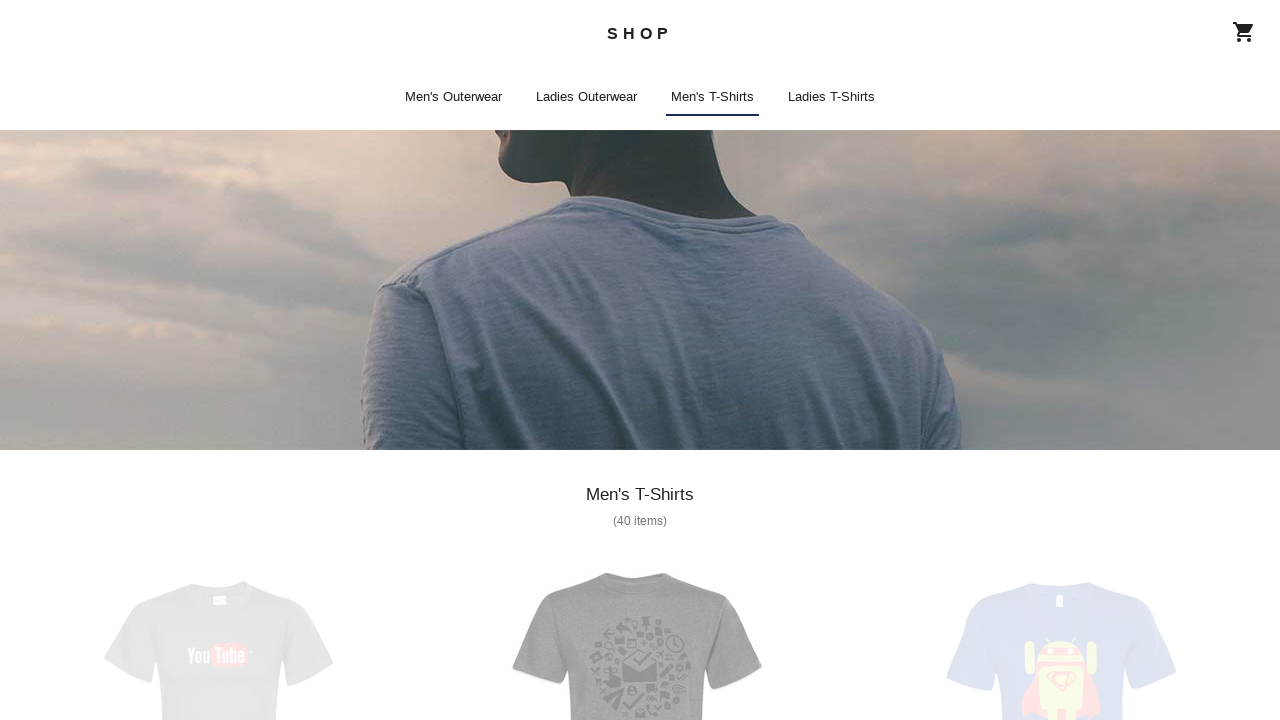

Navigated to mens_tshirts category URL
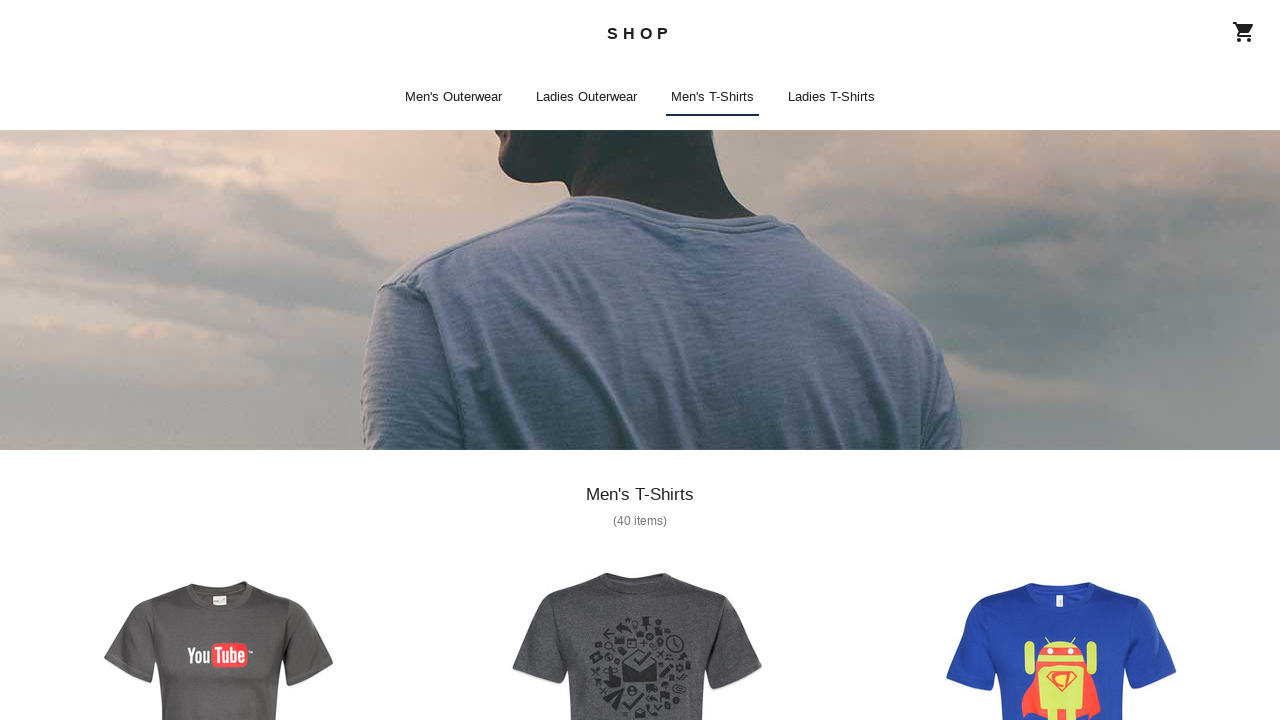

Navigated back to home page
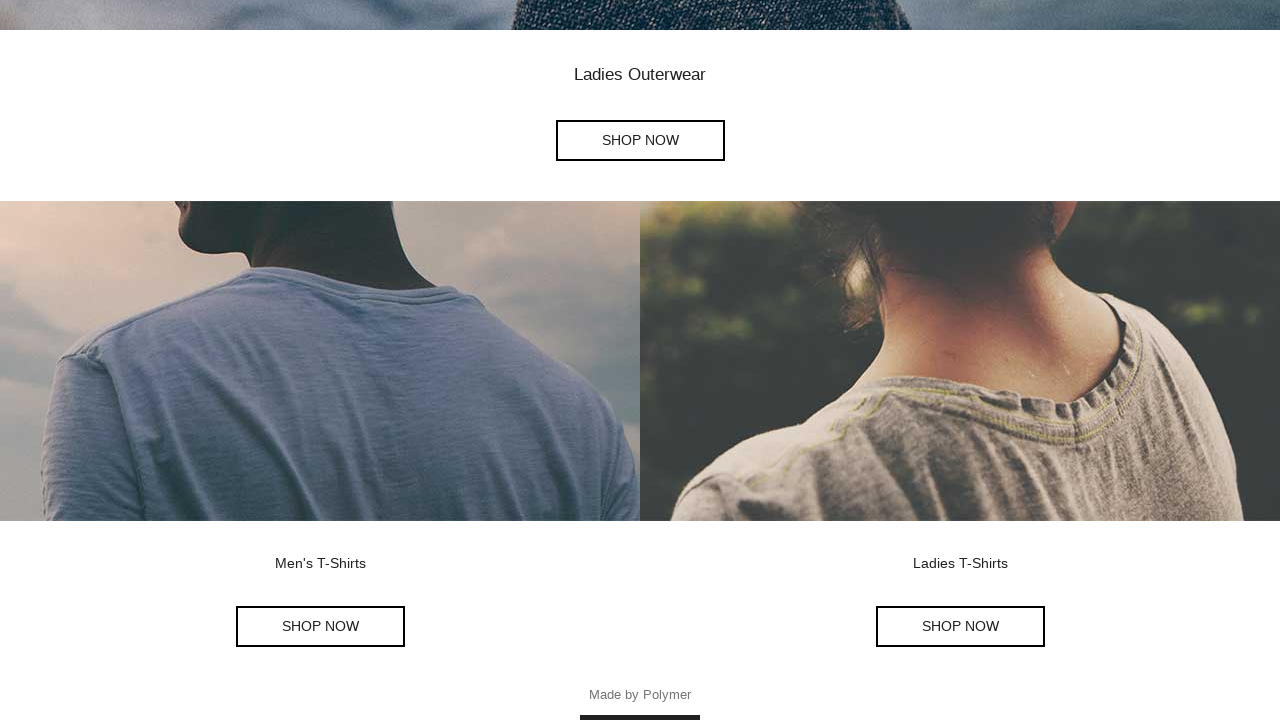

Waited for shop-app element to be visible again
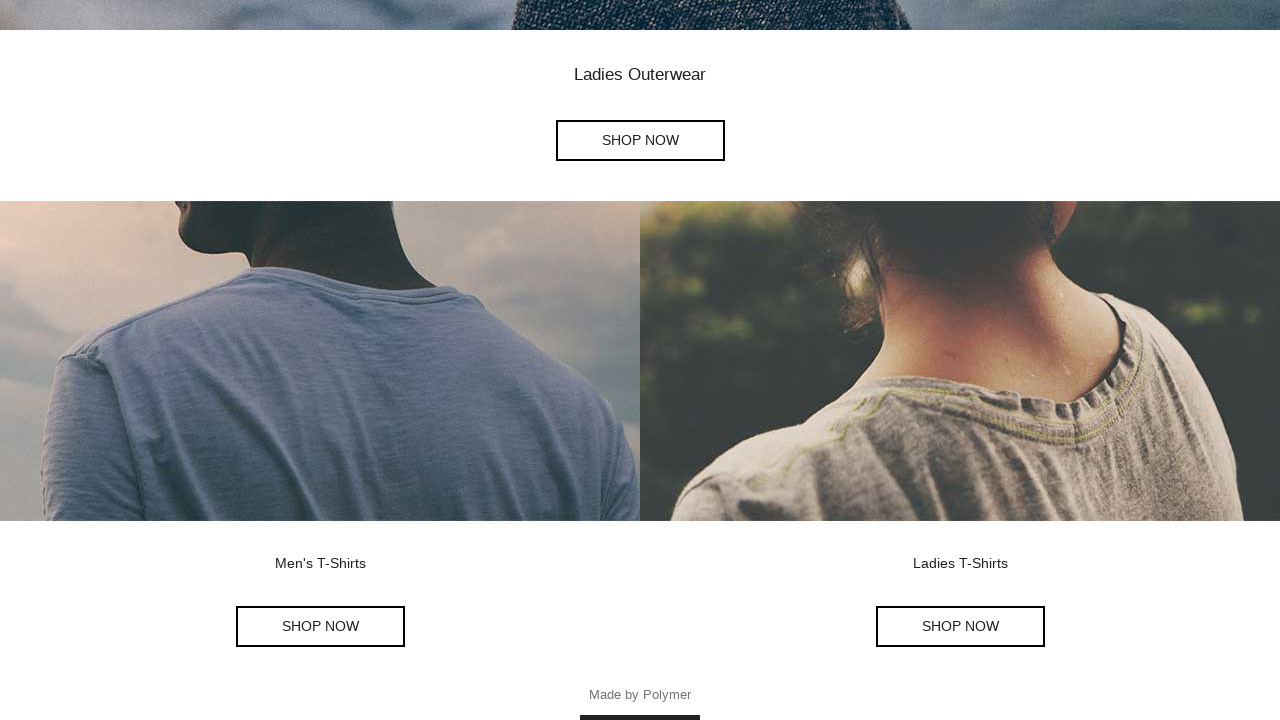

Clicked on fourth shop image within nested shadow DOM at (960, 361) on shop-app >> shop-home >> shop-image >> nth=3
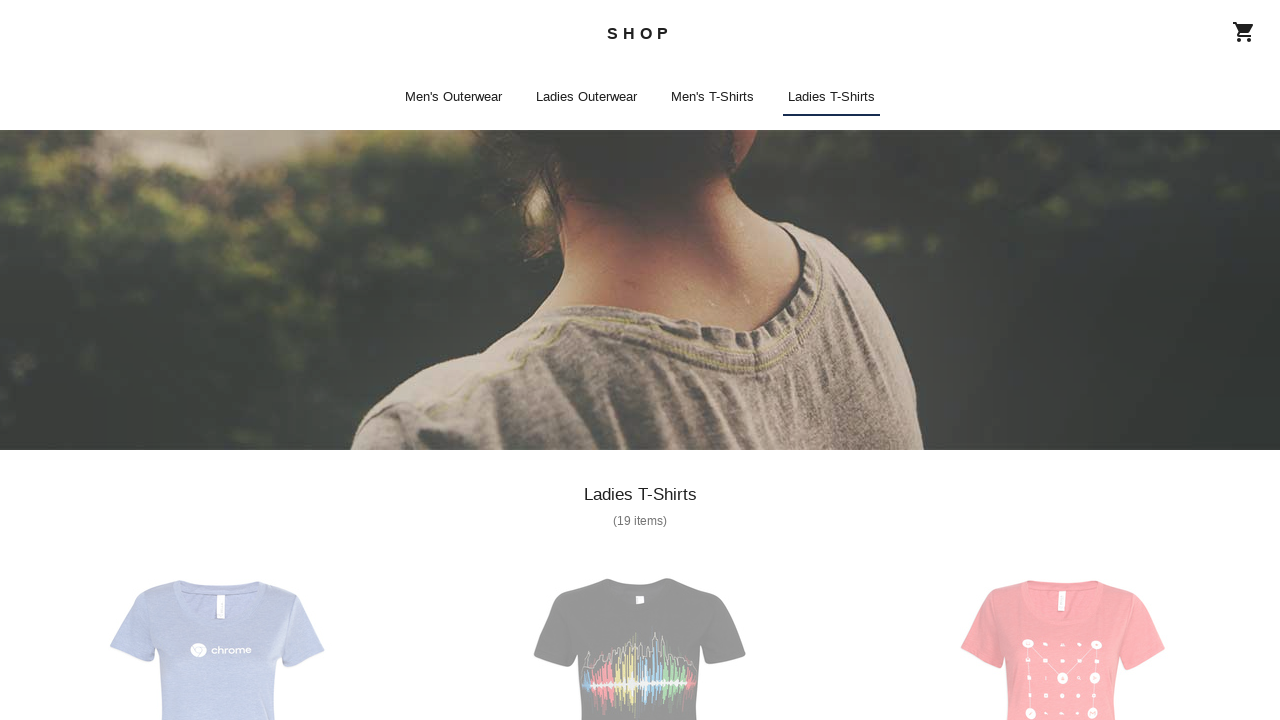

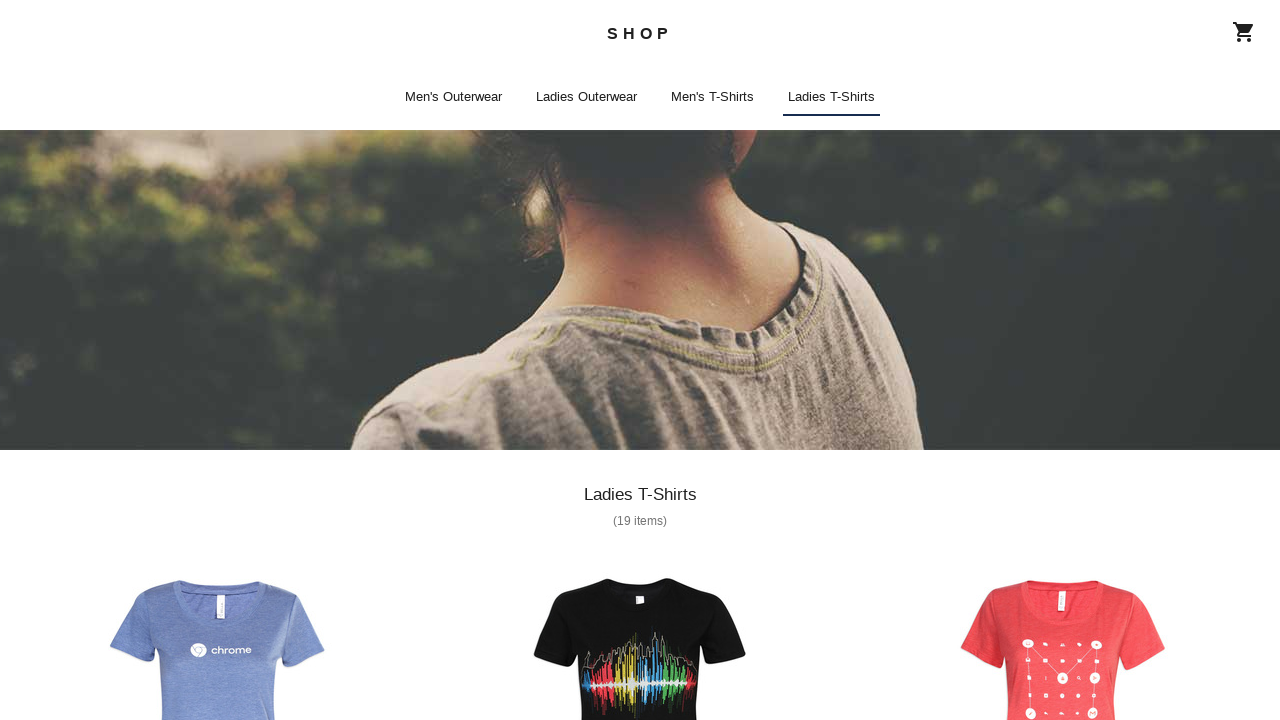